Tests conditional form filling with dynamic element visibility manipulation

Starting URL: https://testpages.herokuapp.com/styled/validation/input-validation.html

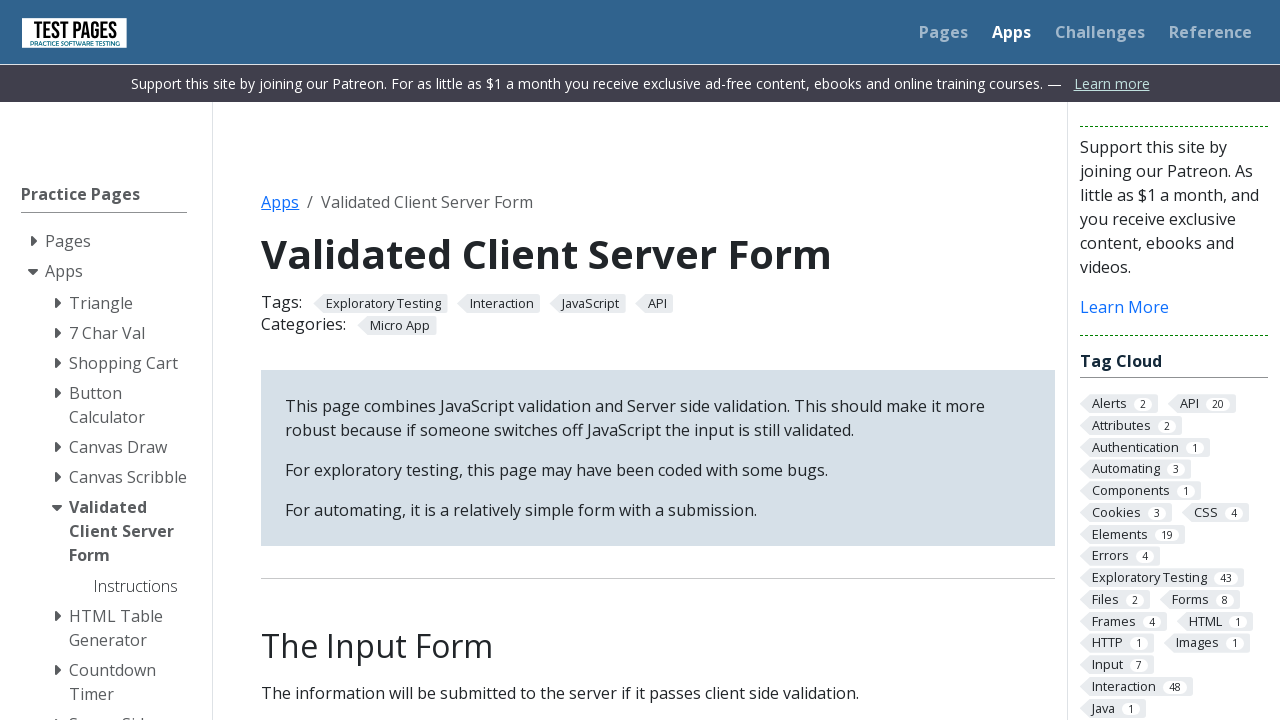

Hidden surname label using JavaScript
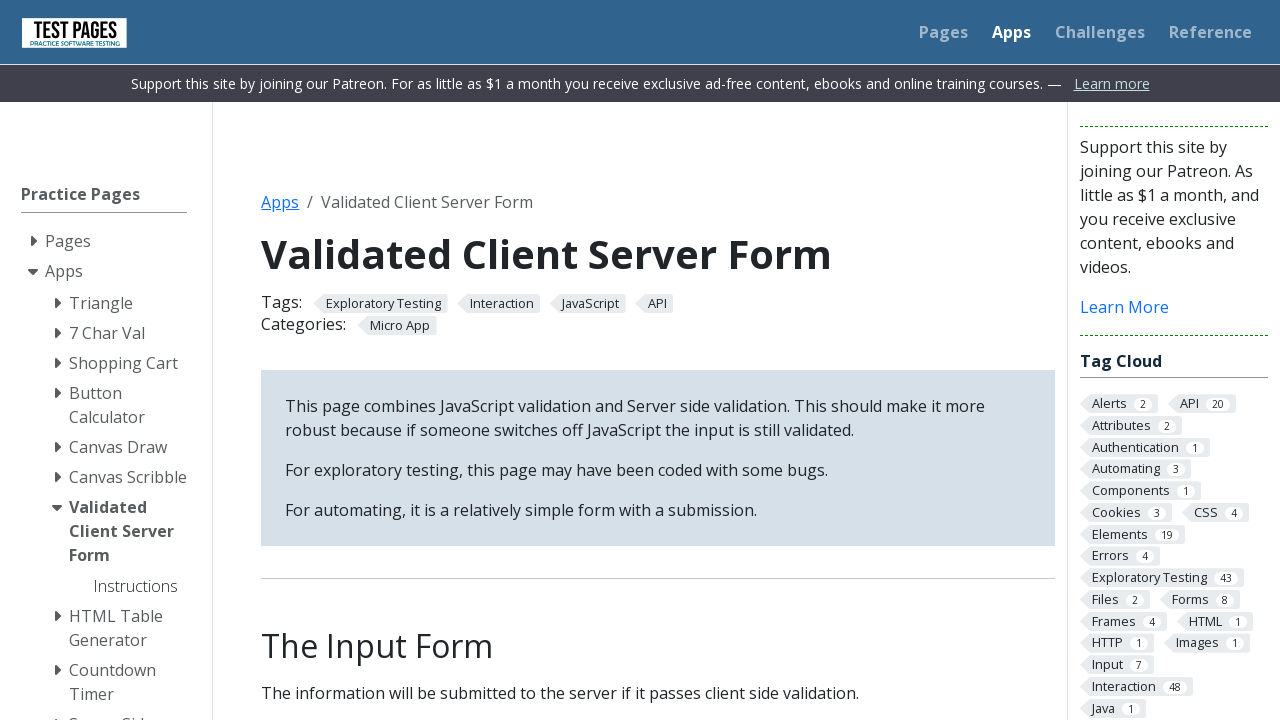

Hidden surname input field using JavaScript
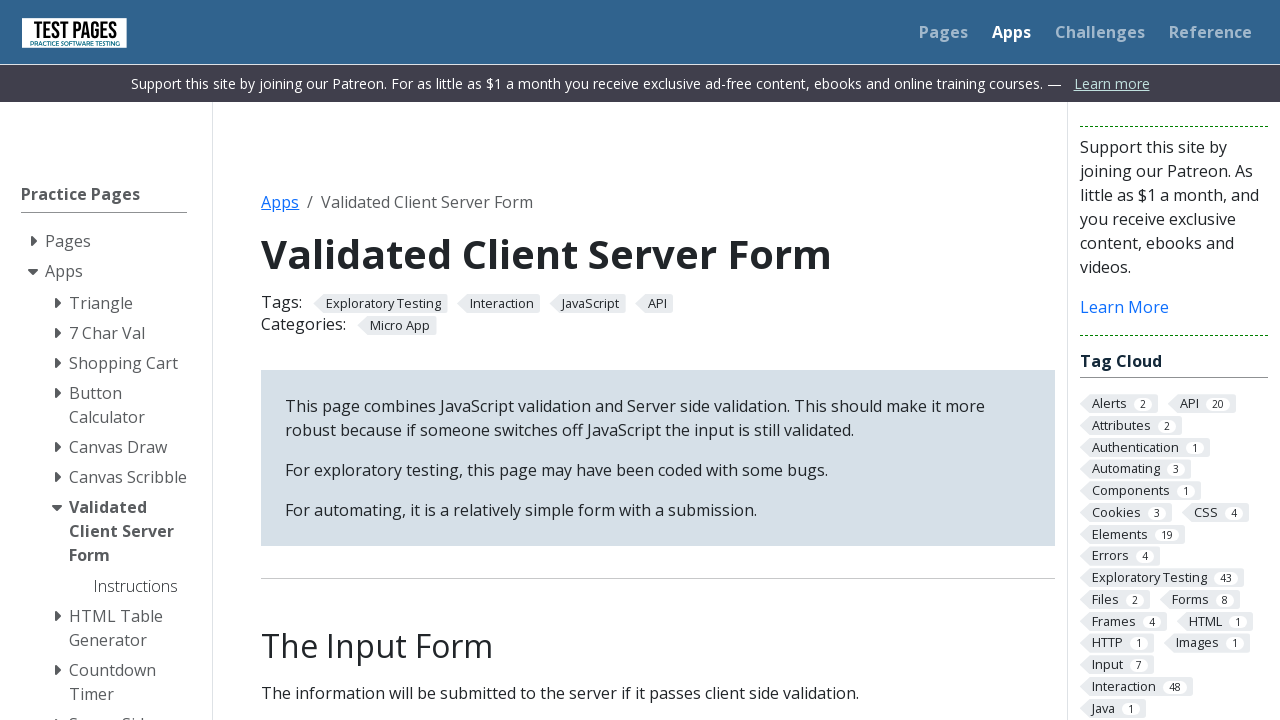

Filled firstname field with 'Carlos' on #firstname
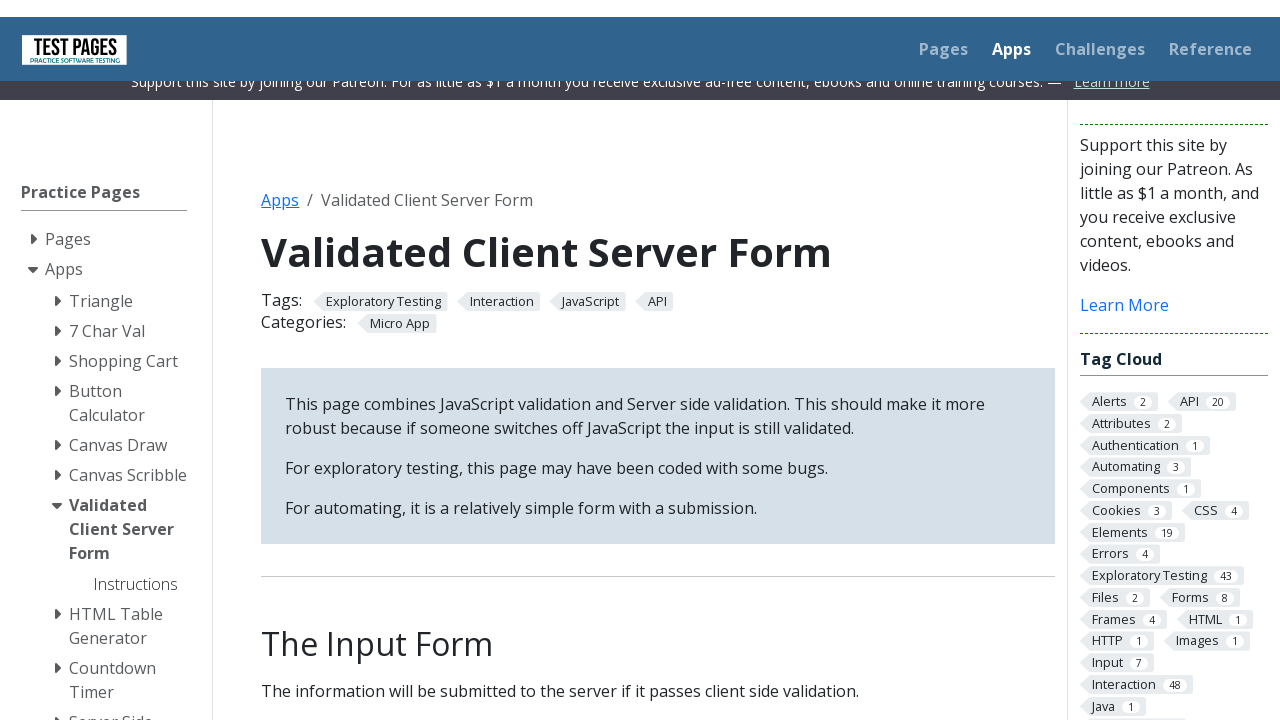

Waited 1500ms for dynamic element visibility
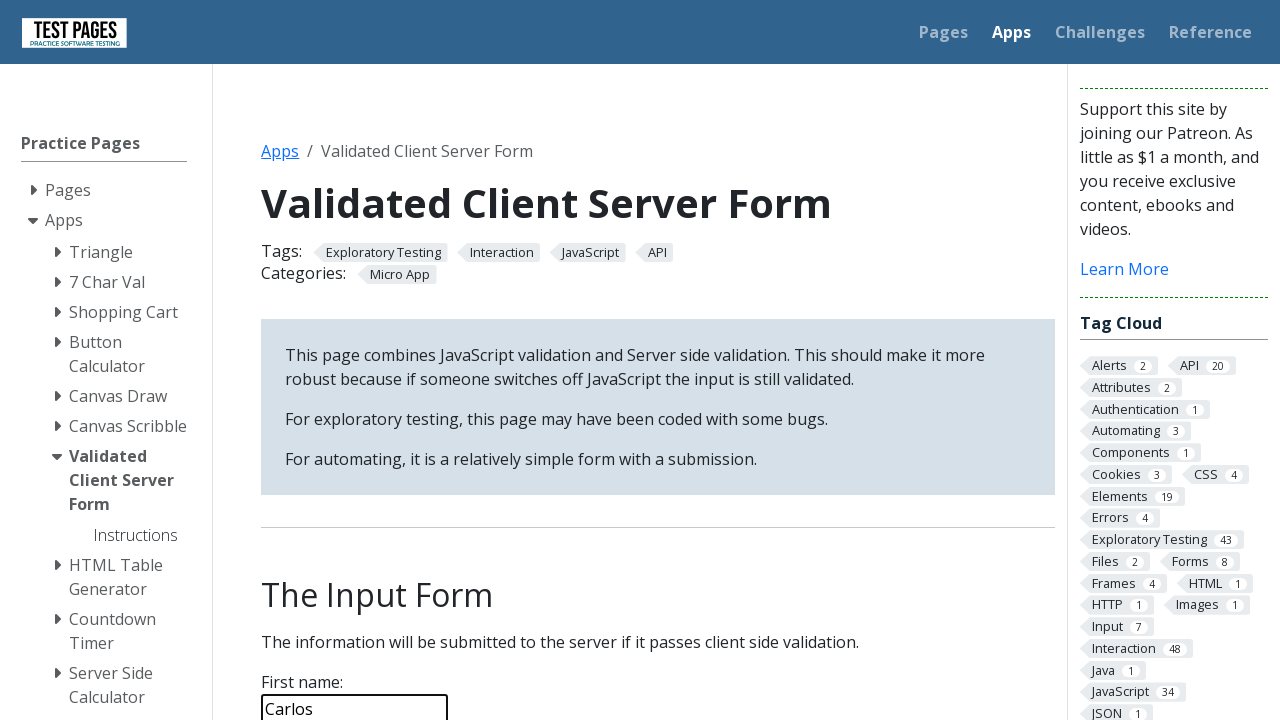

Showed surname label using JavaScript
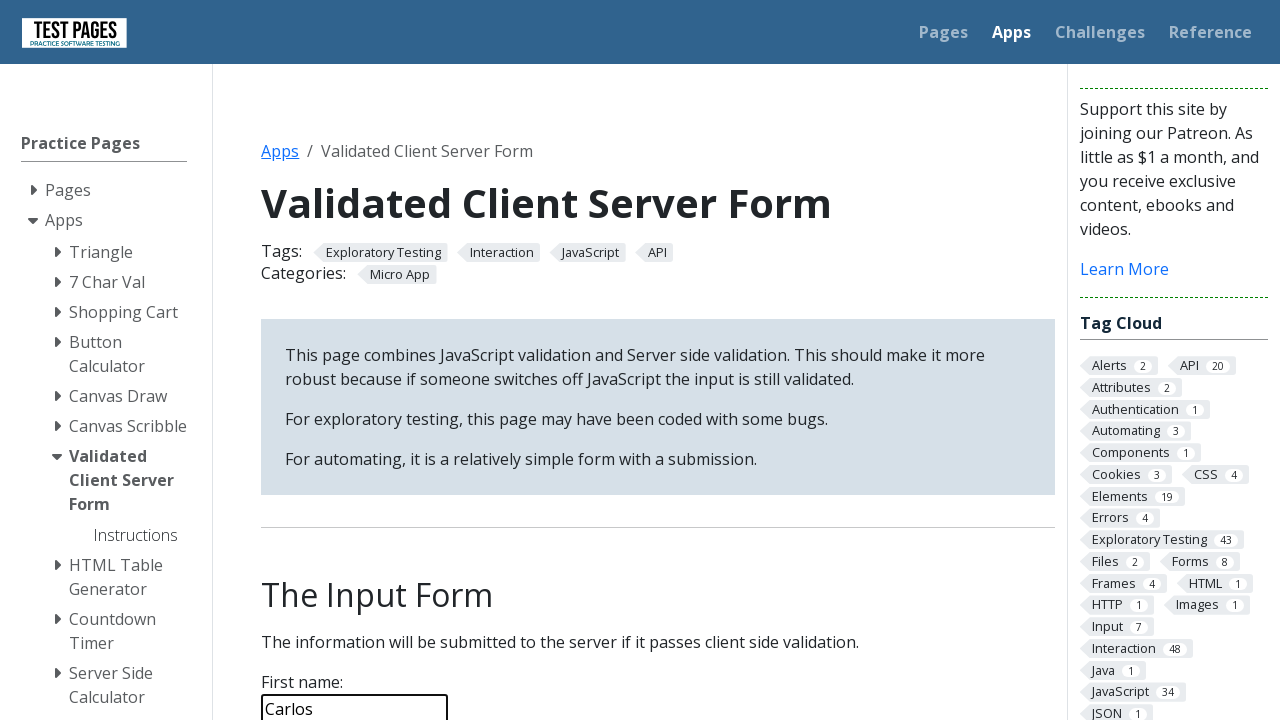

Showed surname input field using JavaScript
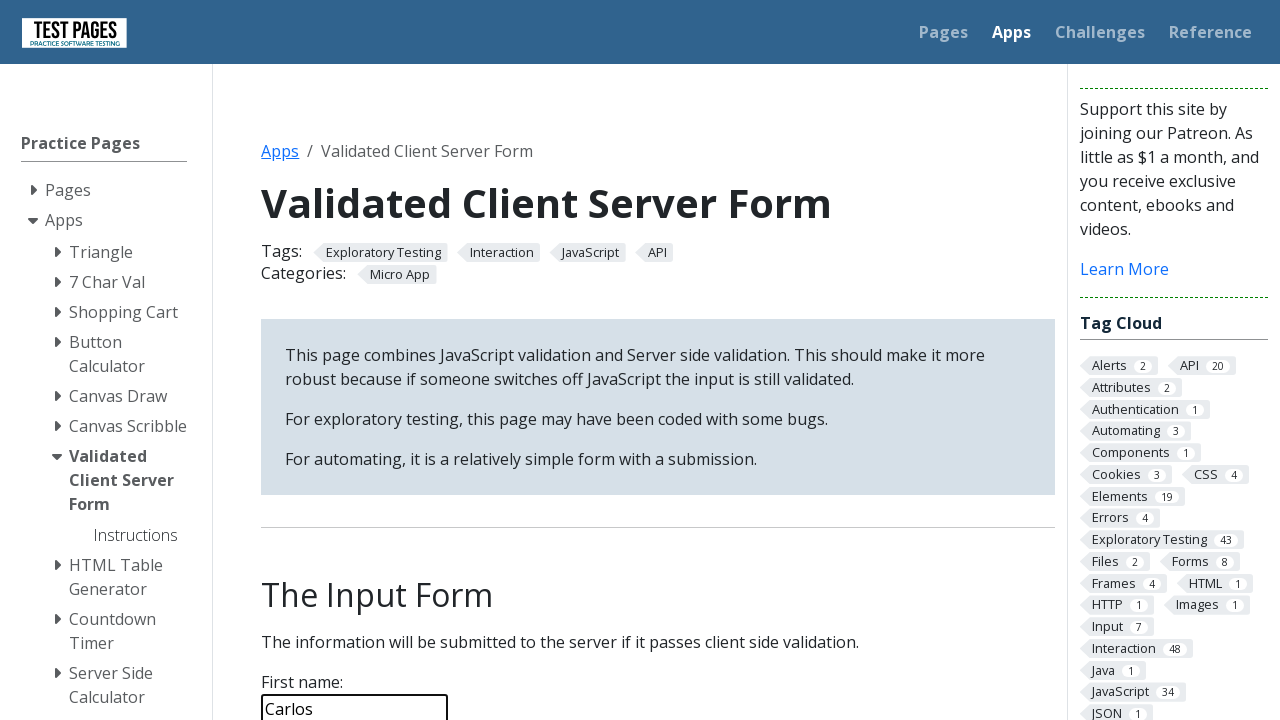

Waited 1500ms before filling surname field
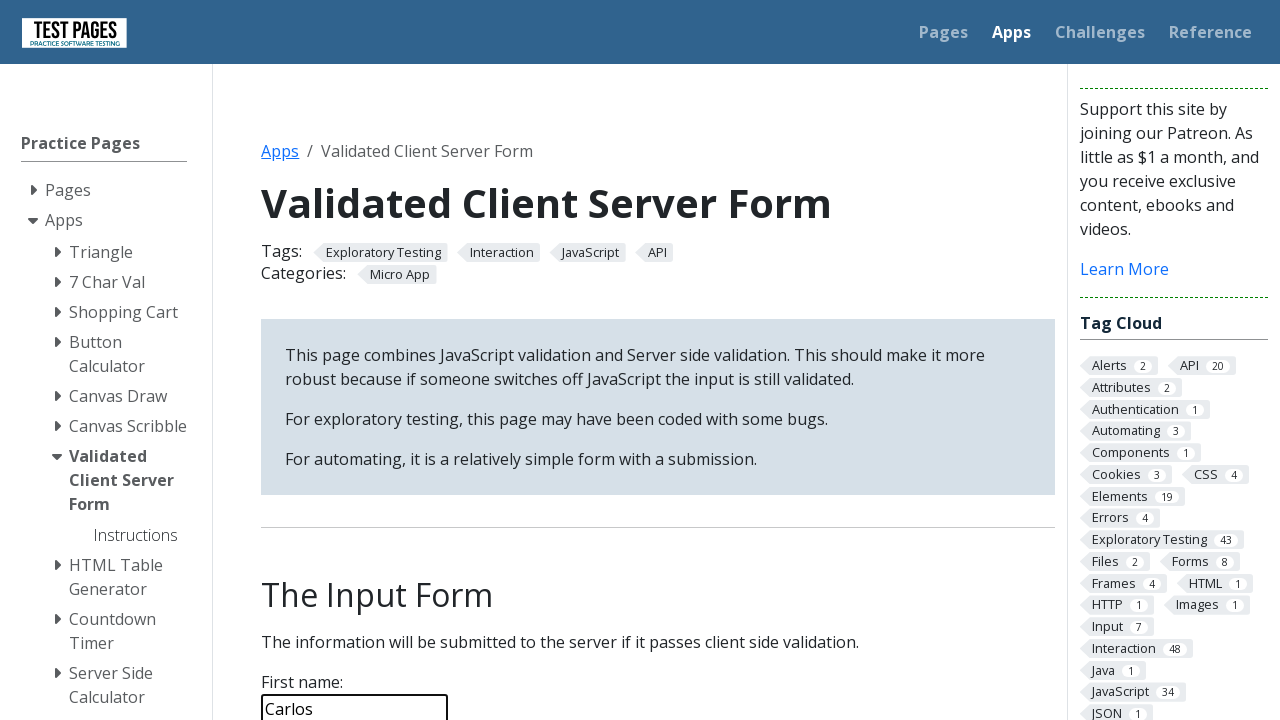

Filled surname field with 'Olmos Salgado' on #surname
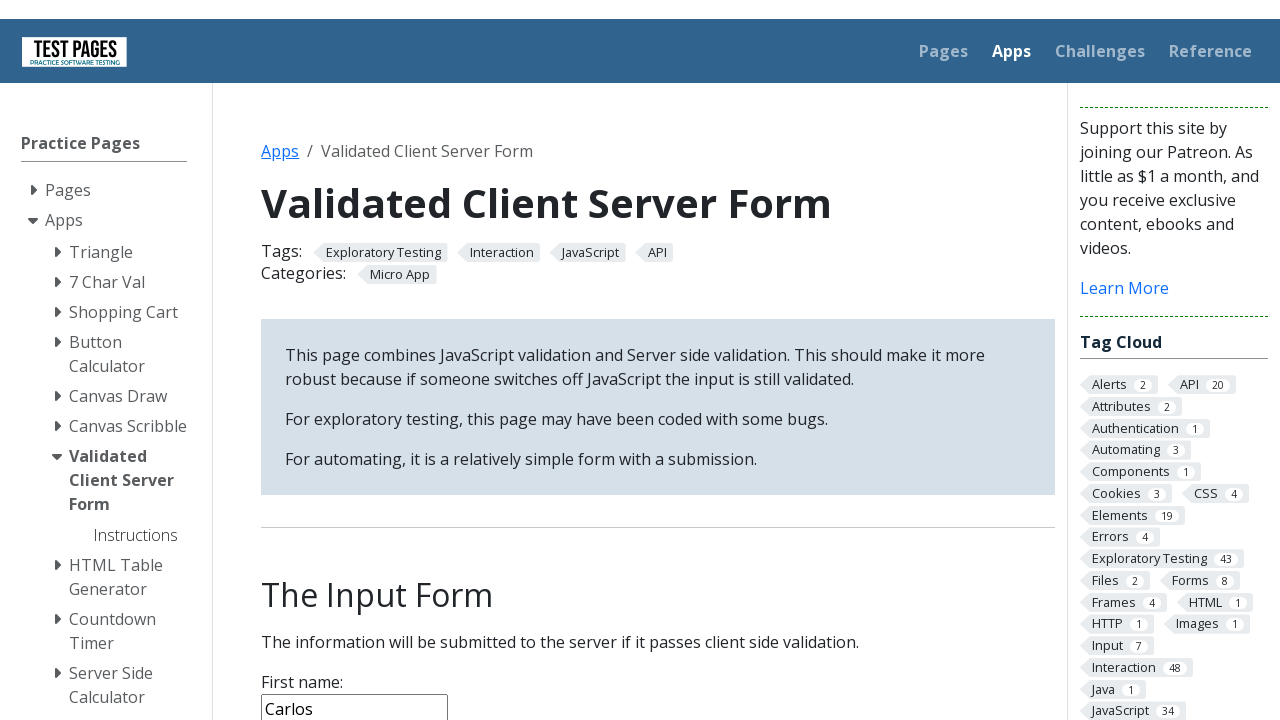

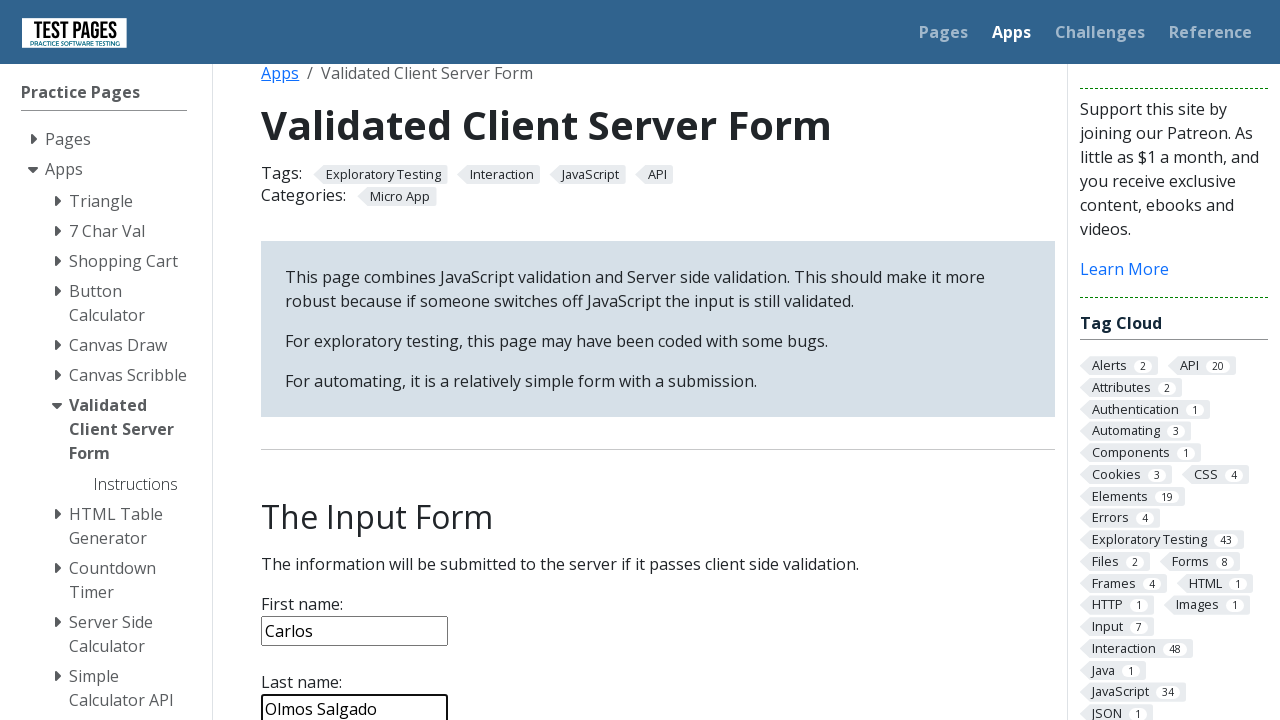